Tests keyboard interactions by entering text in a form field, copying it using keyboard shortcuts, and pasting it into another field

Starting URL: https://demoqa.com/text-box

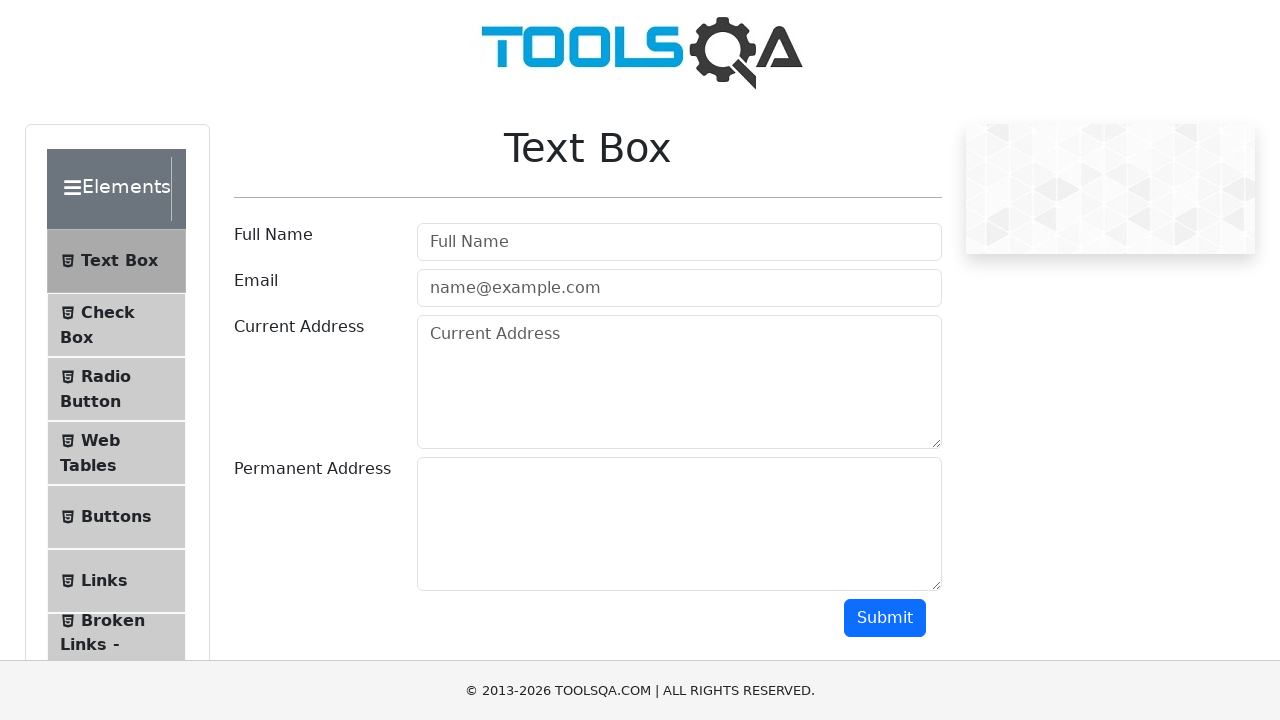

Filled current address field with 'Pune' on #currentAddress
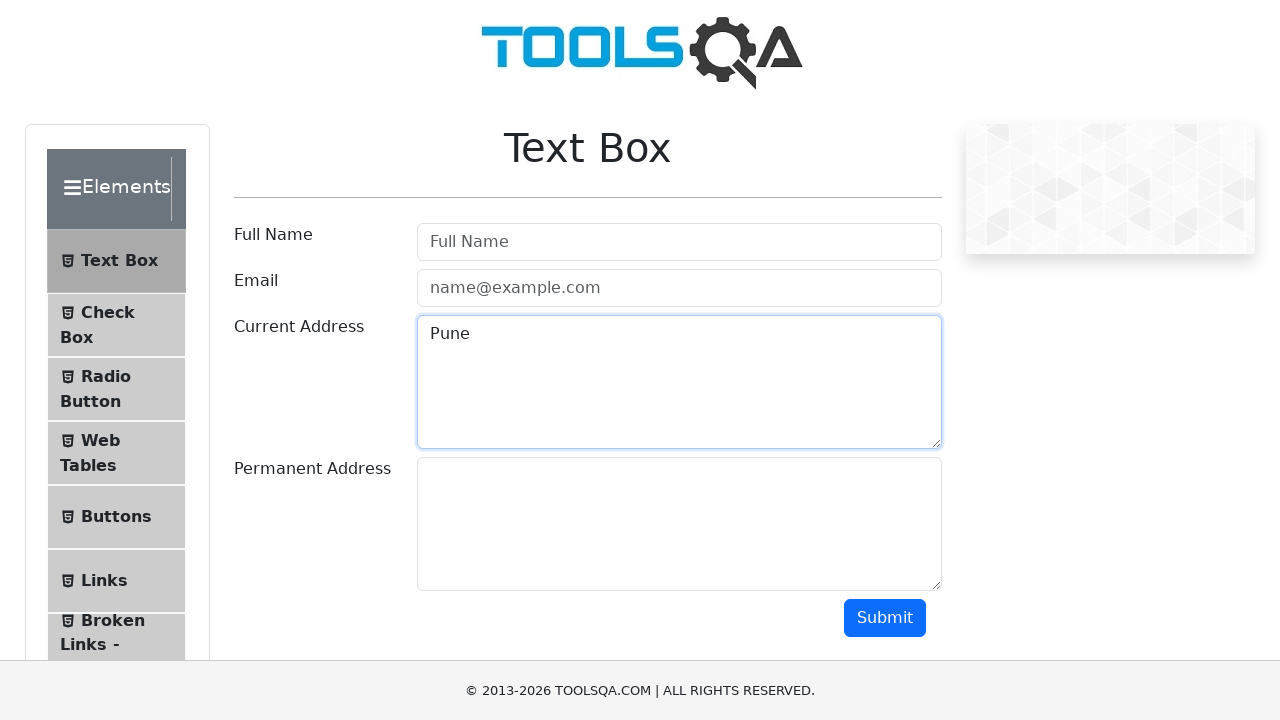

Selected all text in current address field using Ctrl+A on #currentAddress
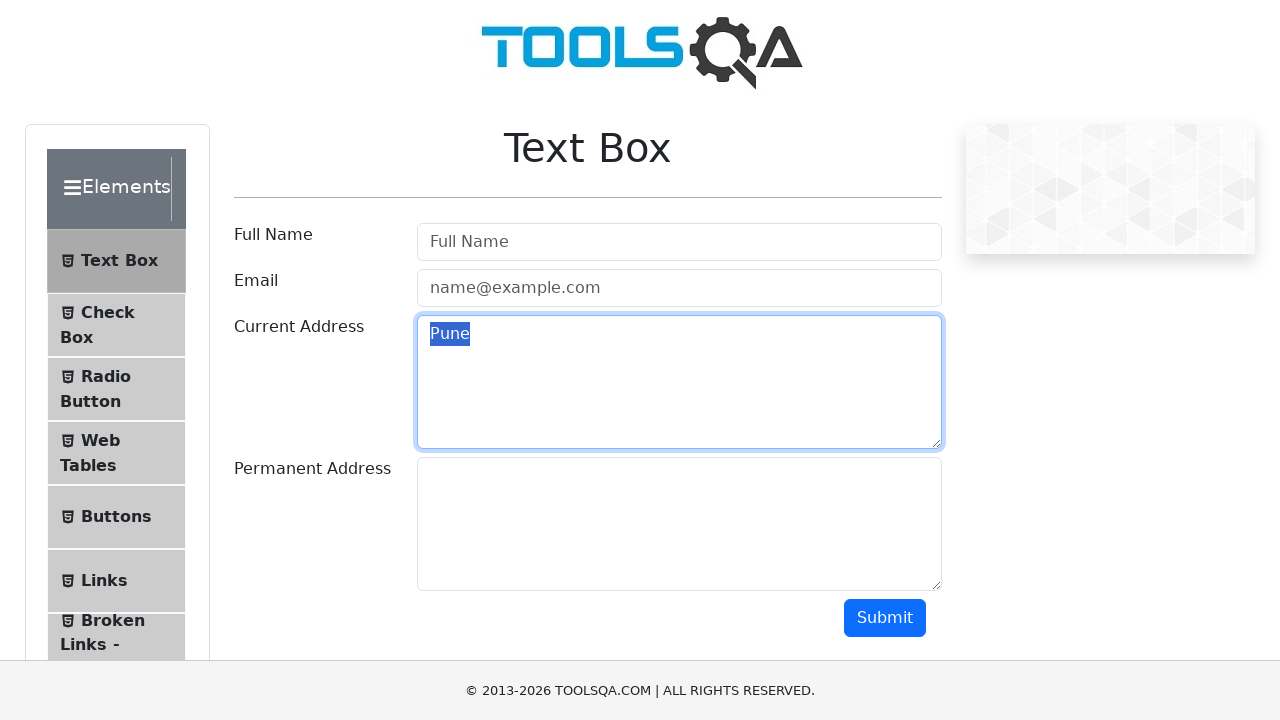

Copied selected text from current address field using Ctrl+C on #currentAddress
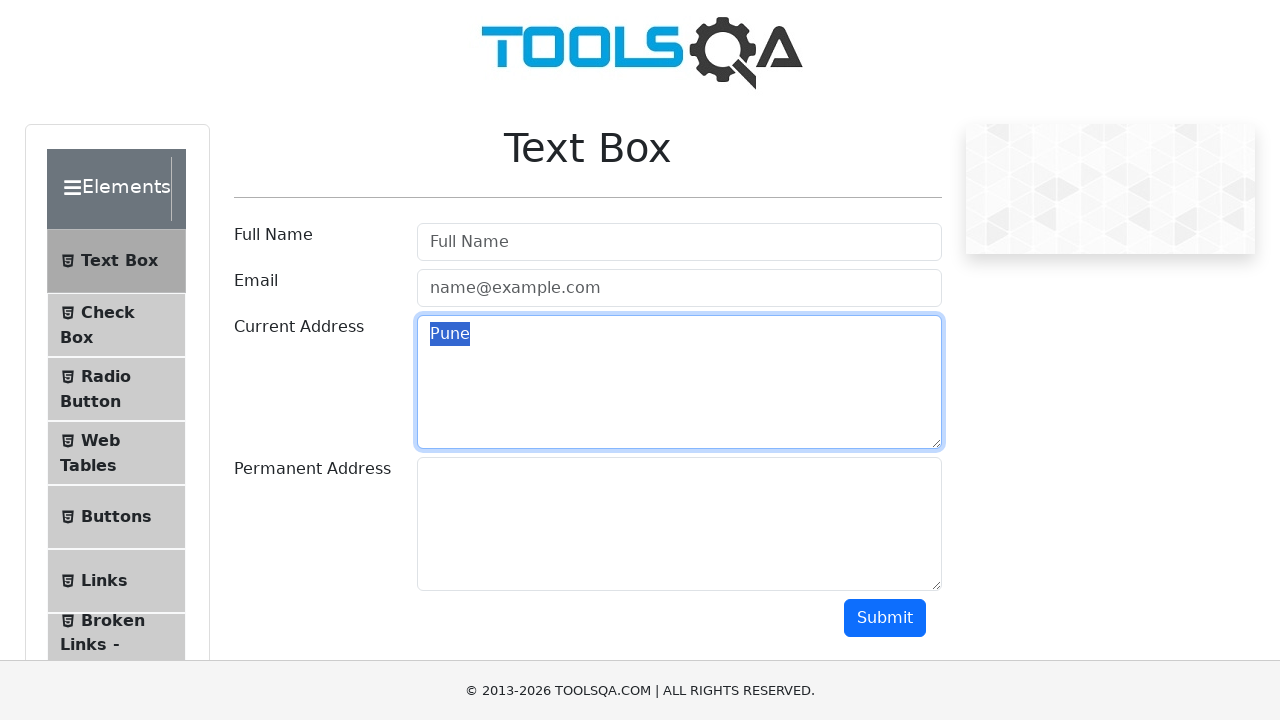

Navigated to permanent address field using Tab key on #currentAddress
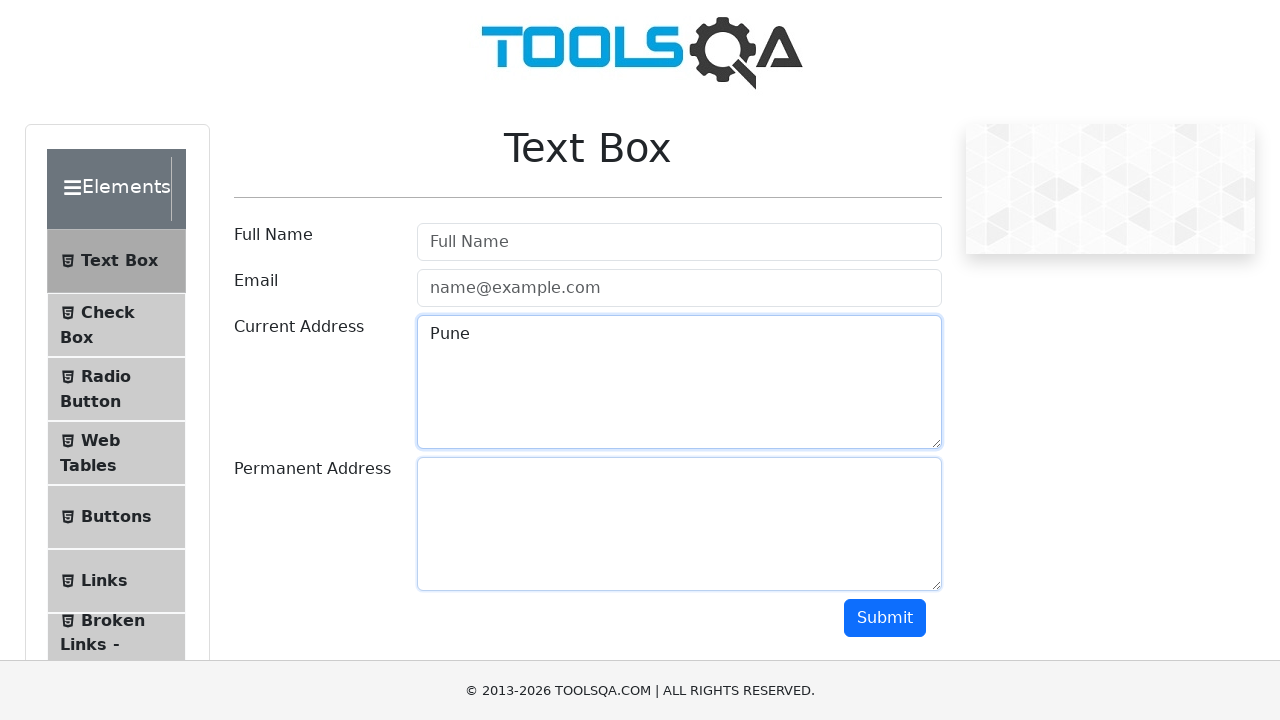

Pasted copied text into permanent address field using Ctrl+V on #permanentAddress
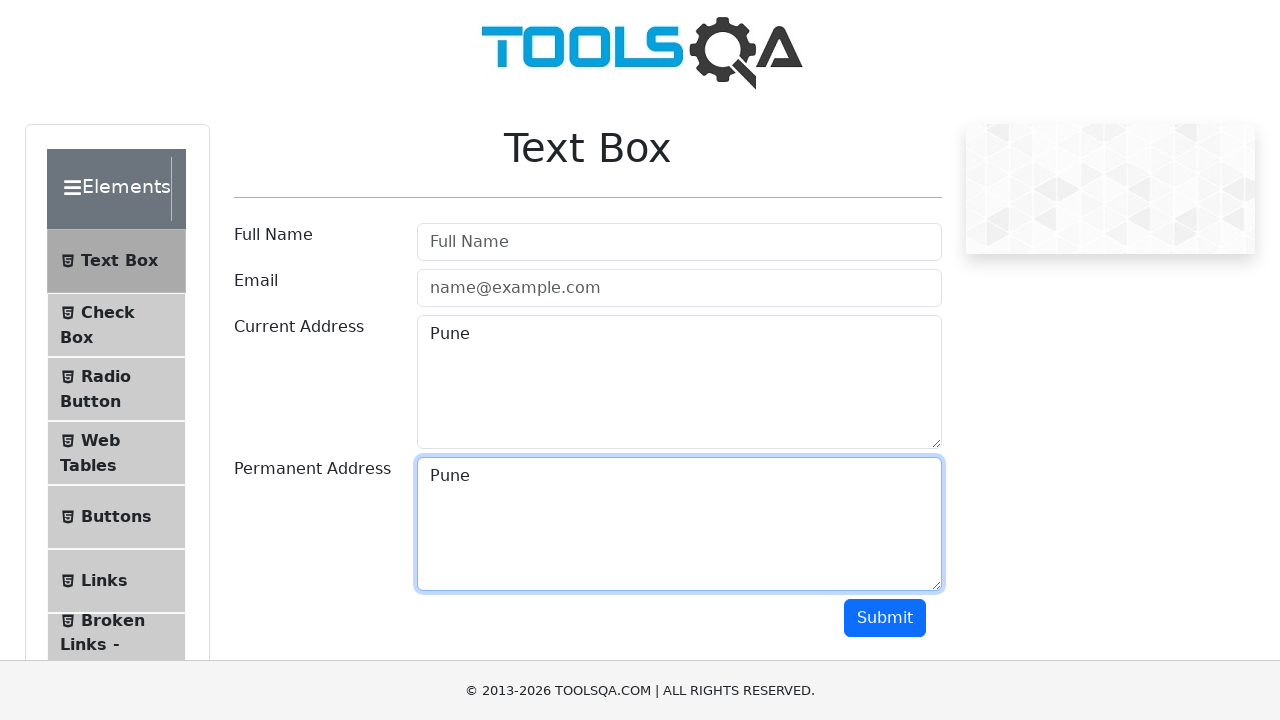

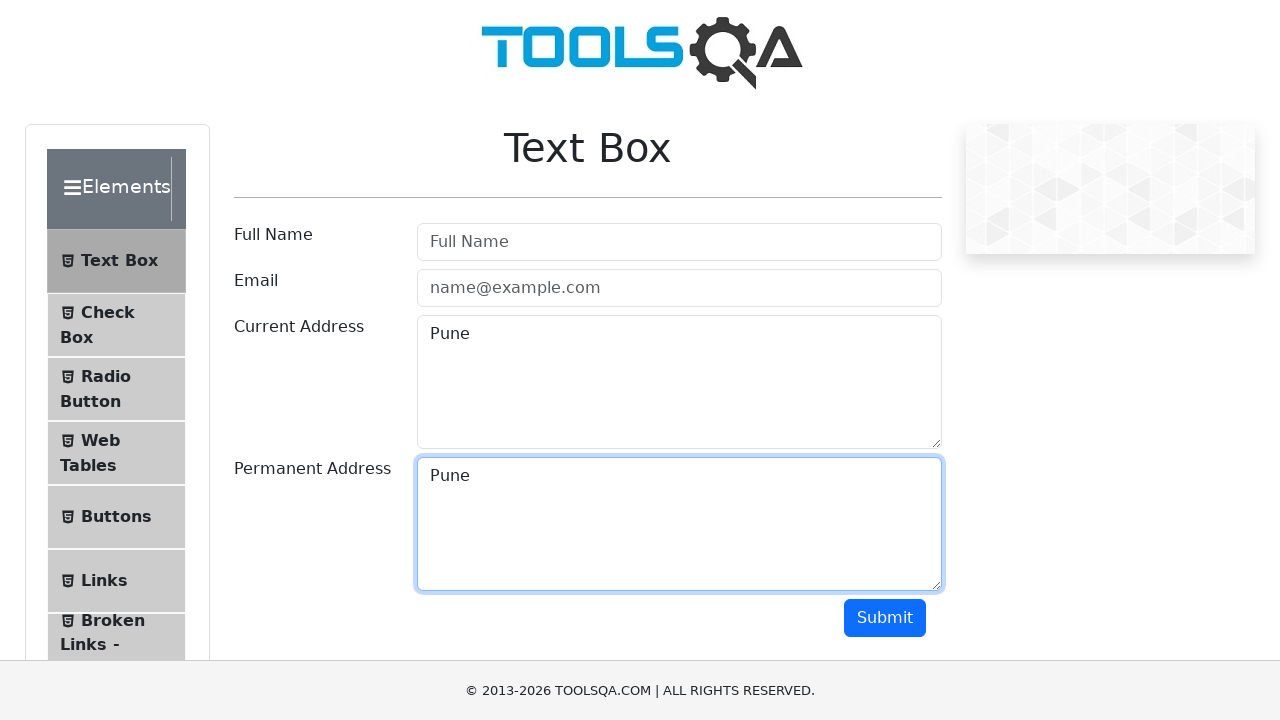